Tests page scrolling functionality by scrolling down and then up on the Selenium documentation website

Starting URL: https://www.selenium.dev/

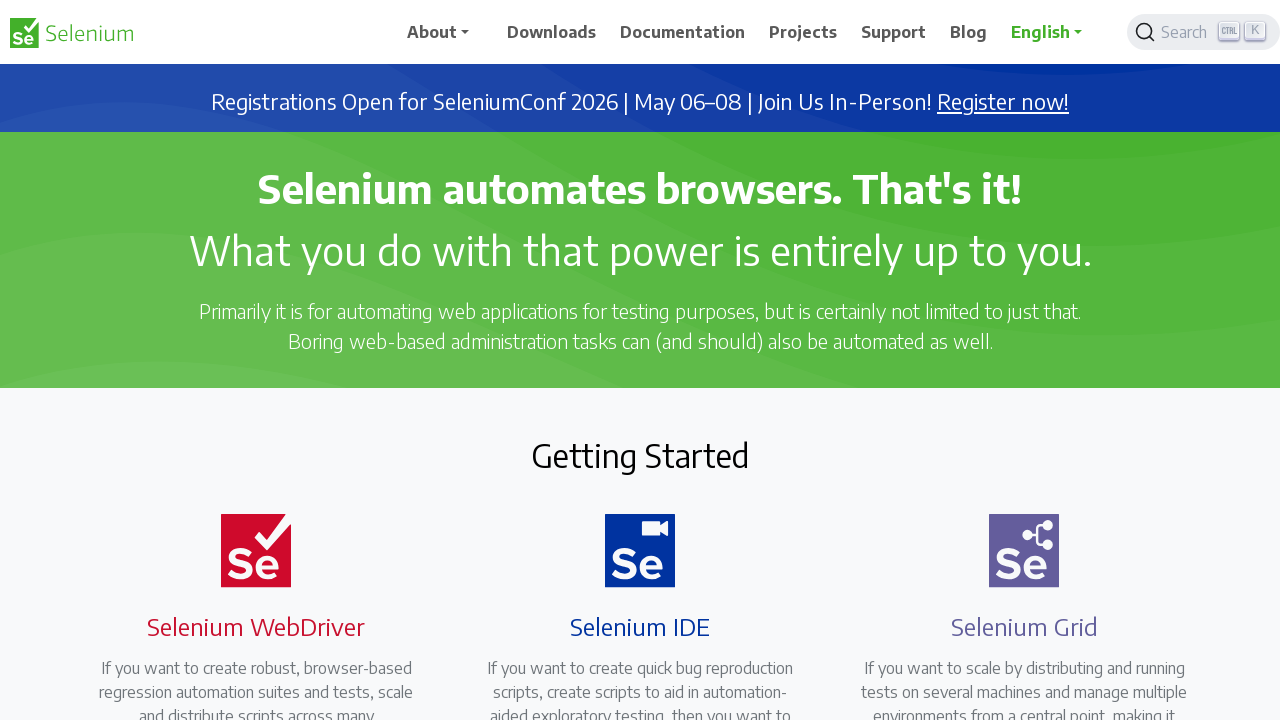

Scrolled down 500 pixels on Selenium documentation page
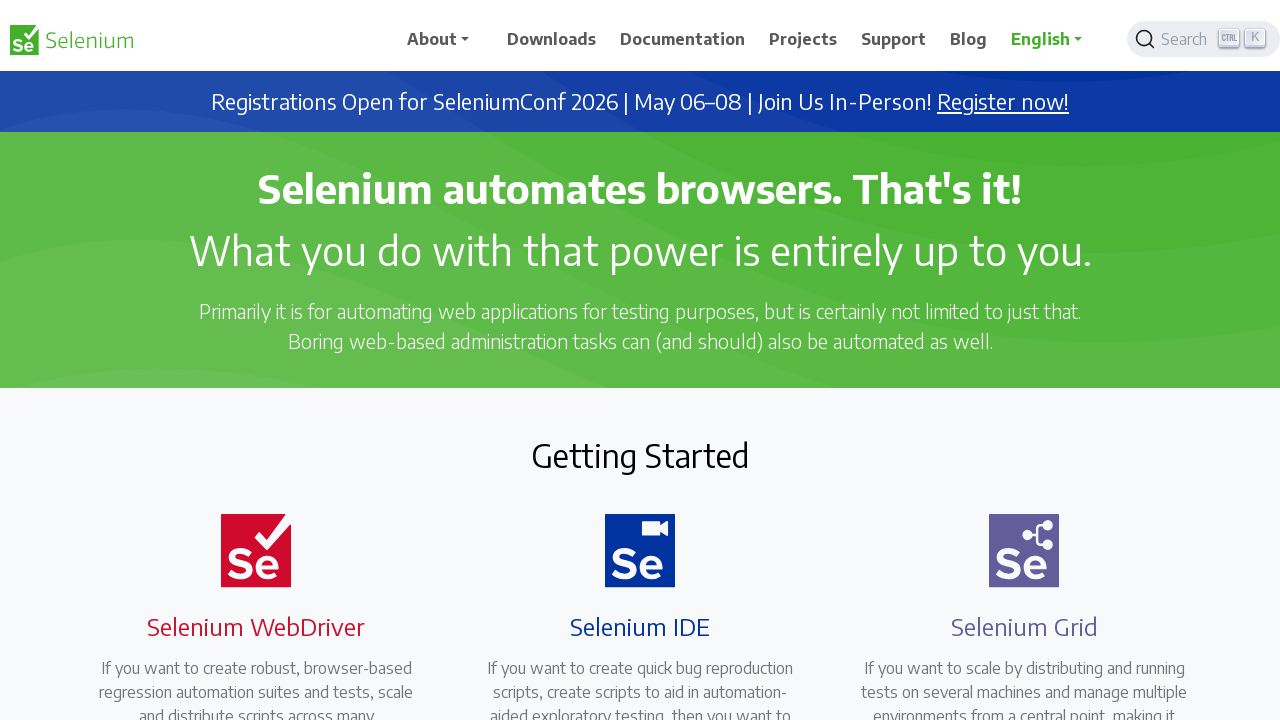

Waited 2 seconds after scrolling down
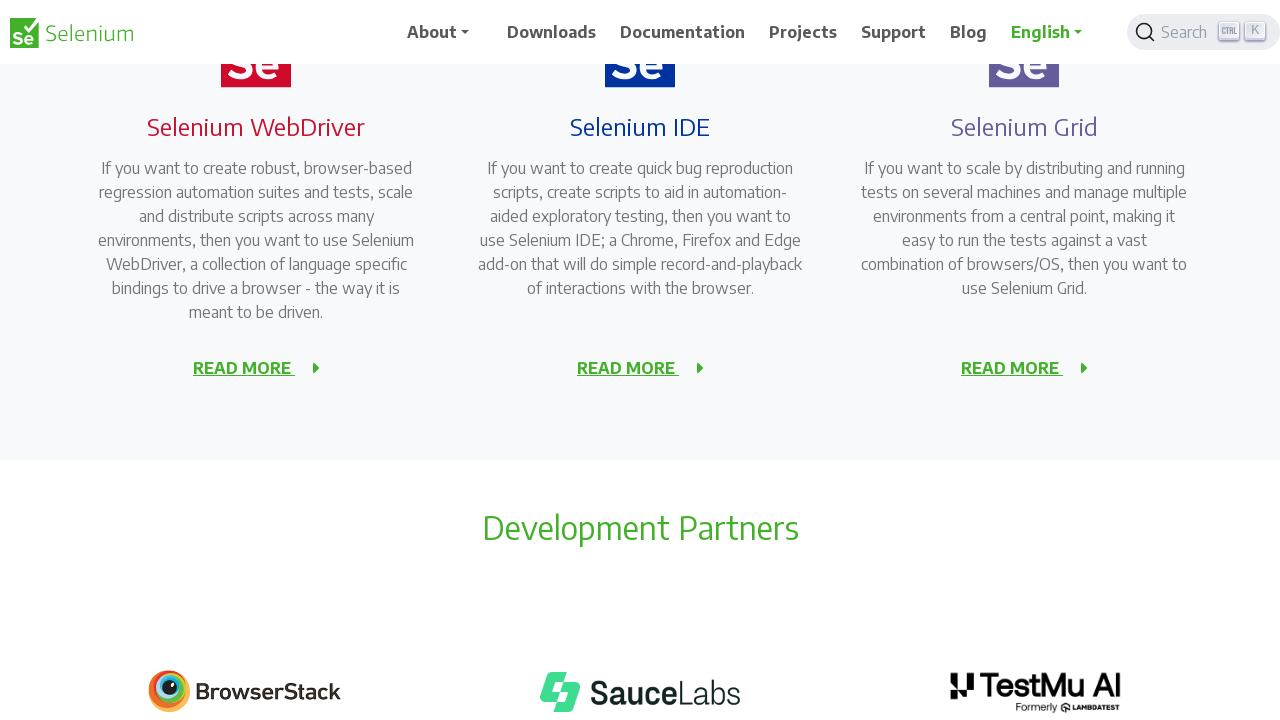

Scrolled up 300 pixels on the page
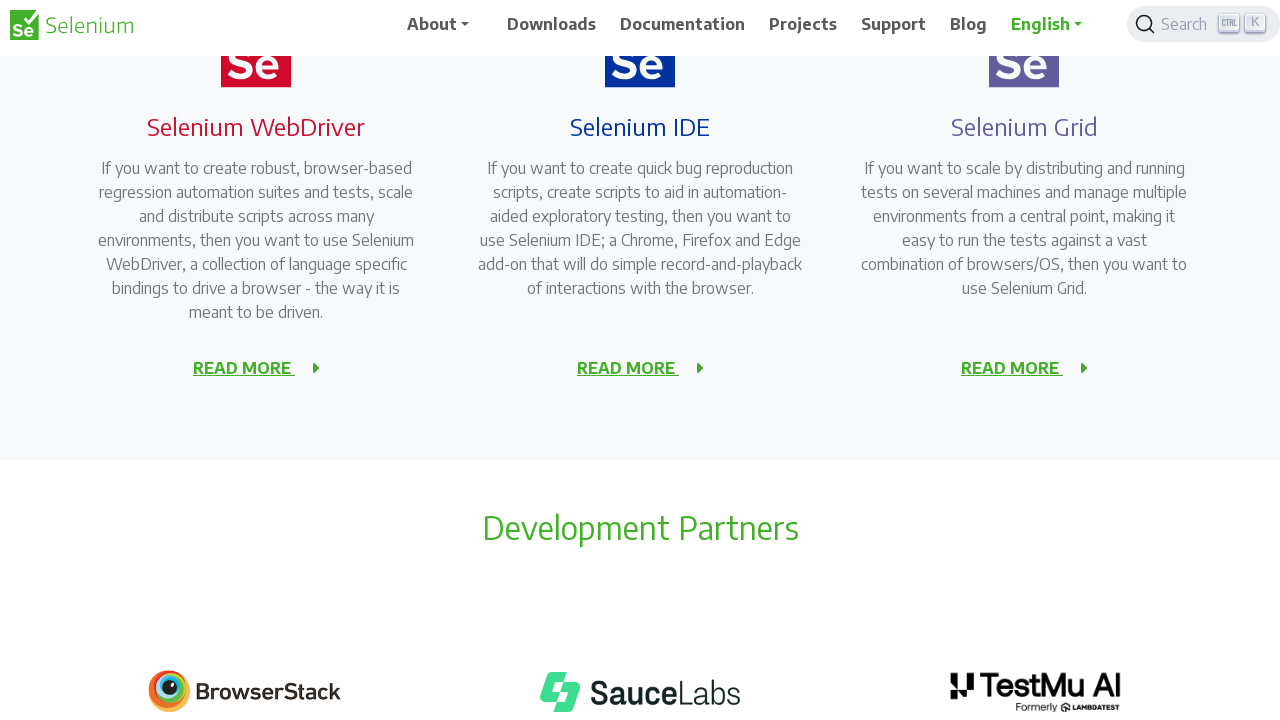

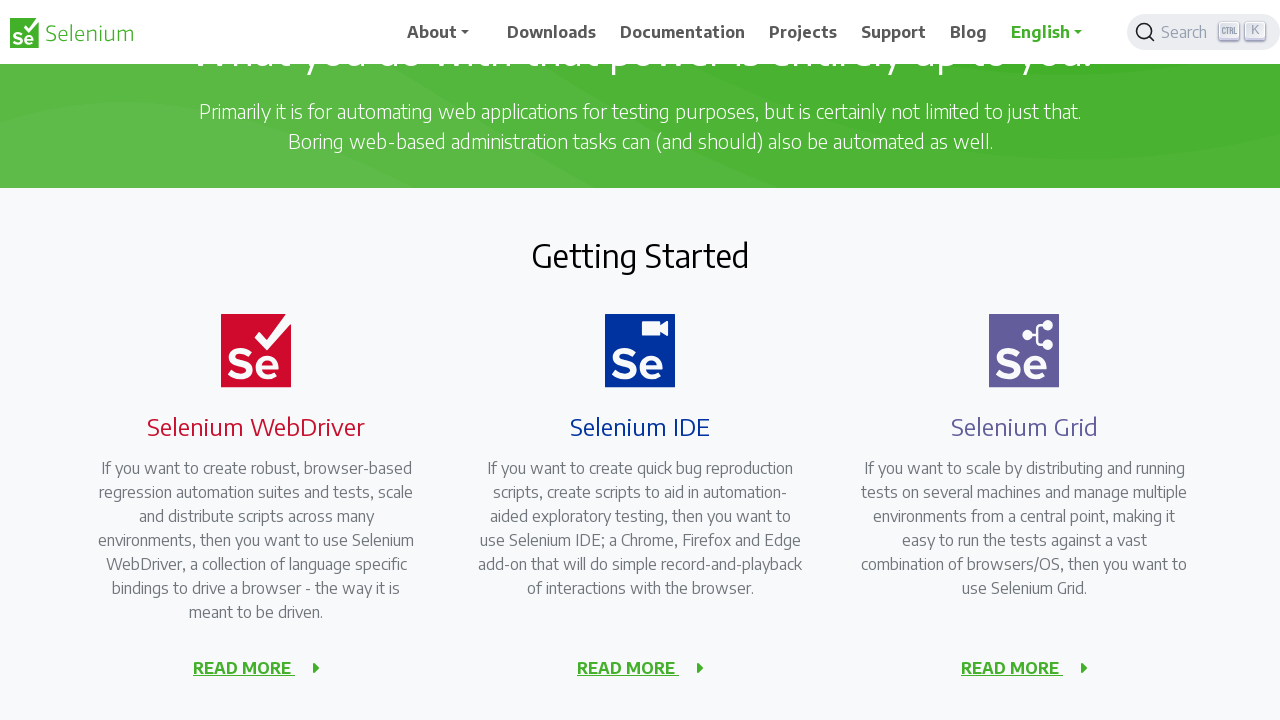